Tests clicking the hamburger menu button on Sindabad.com and verifying that the menu appears

Starting URL: https://sindabad.com/

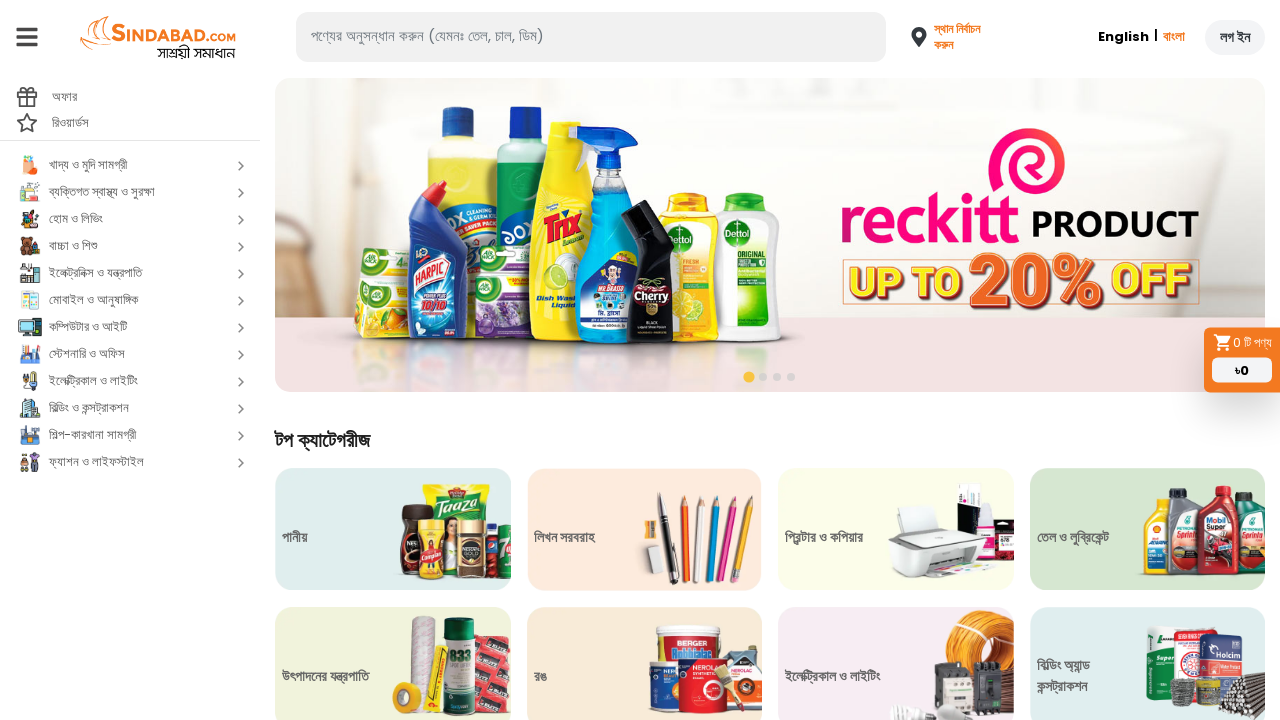

Navigated to Sindabad.com homepage
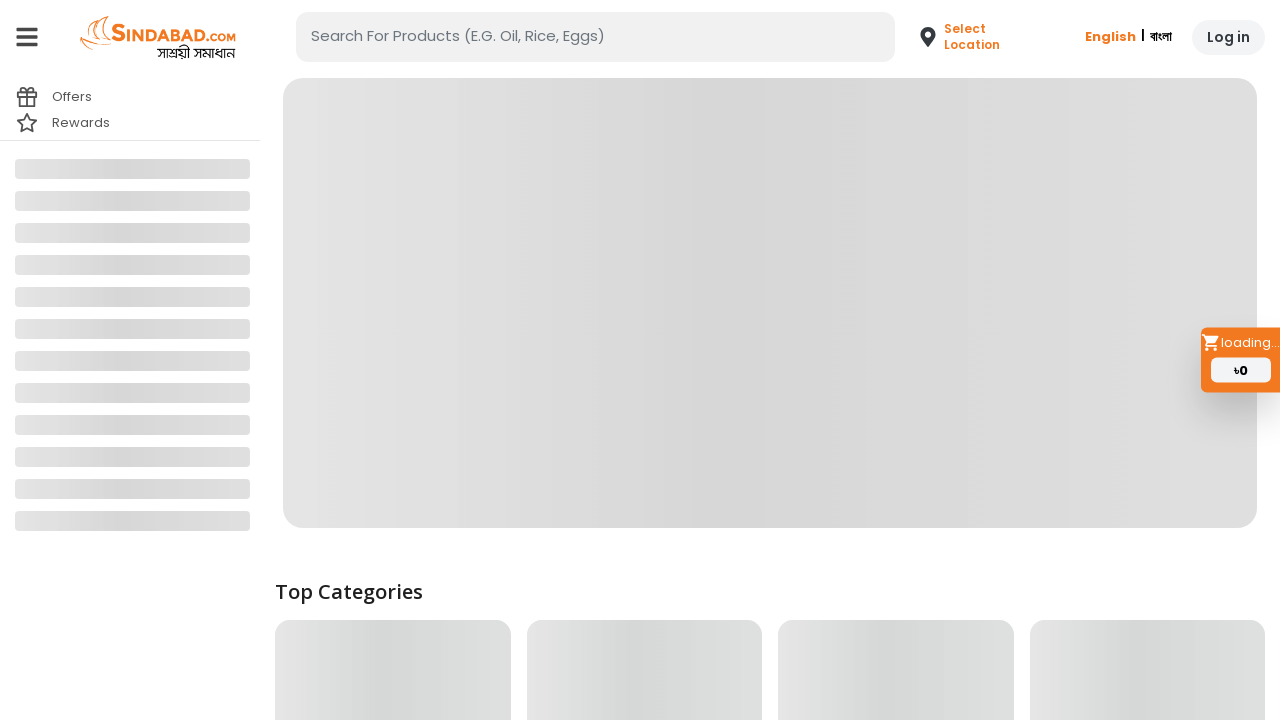

Clicked the hamburger menu button at (27, 37) on .toggle.header-toggle-hamburg.cursor-pointer
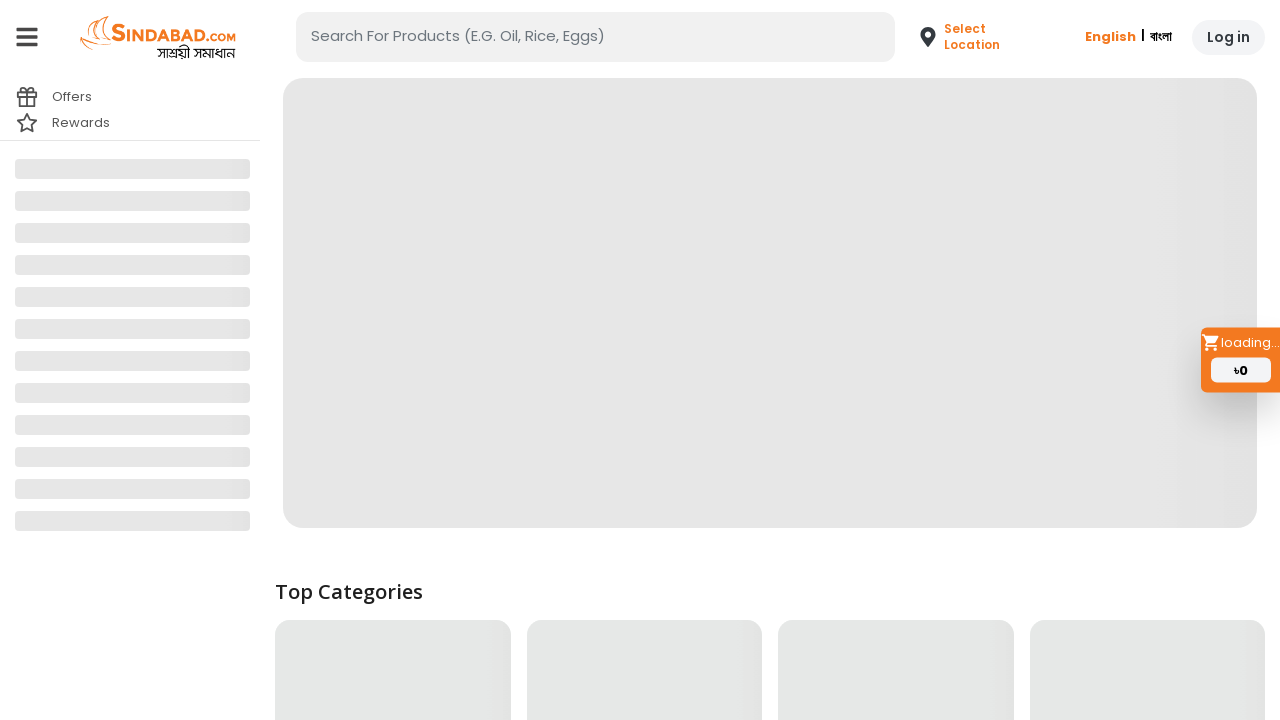

Menu appeared and became visible
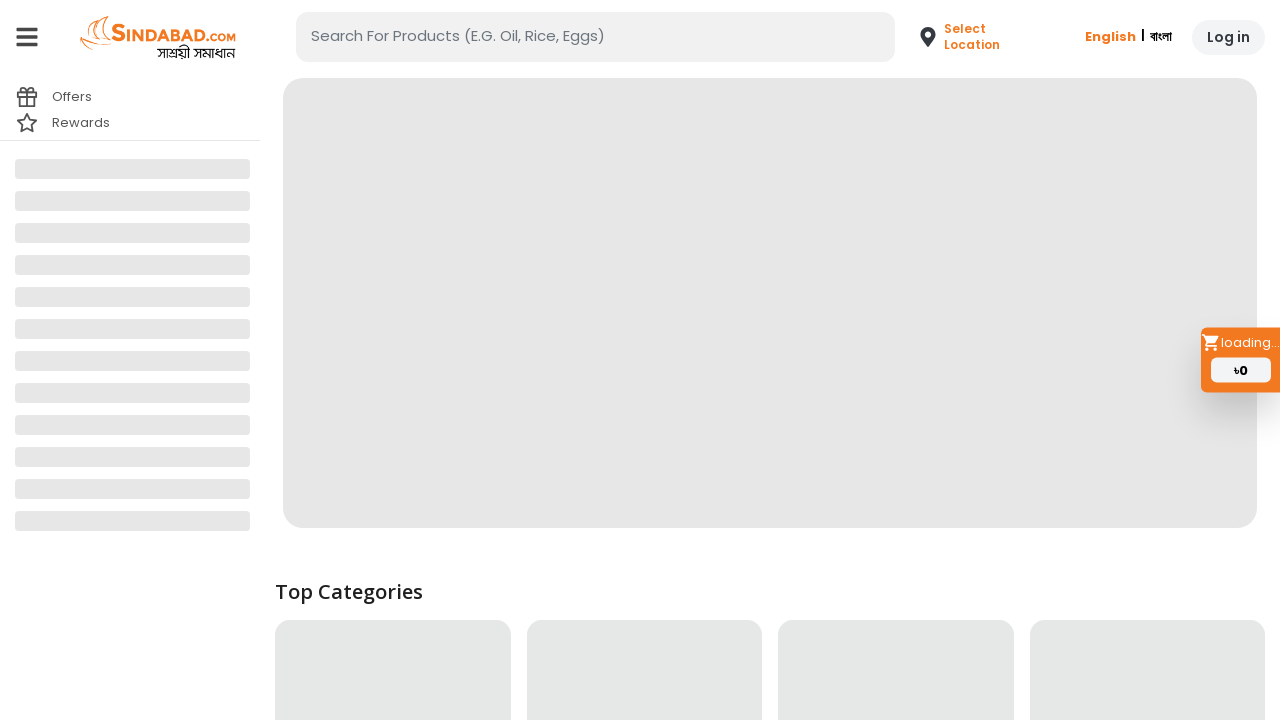

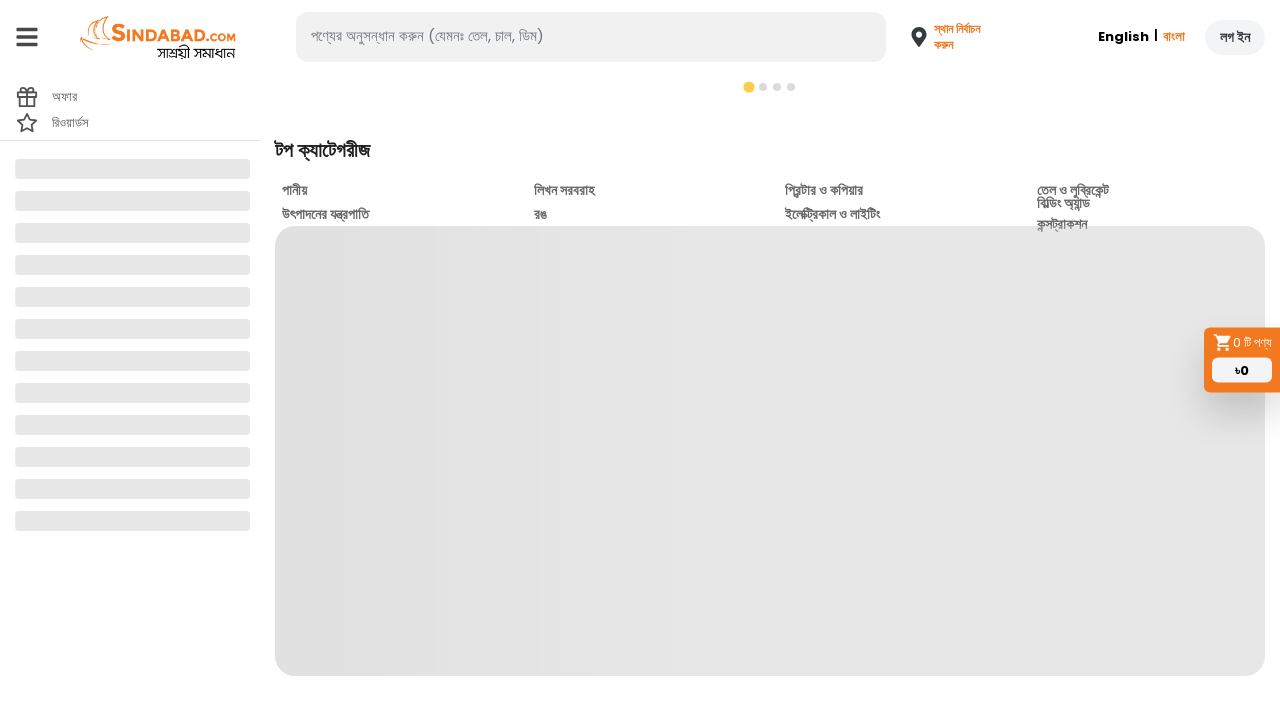